Tests page scrolling functionality by scrolling vertically and horizontally on a real estate website using JavaScript scroll commands

Starting URL: https://www.nobroker.in/

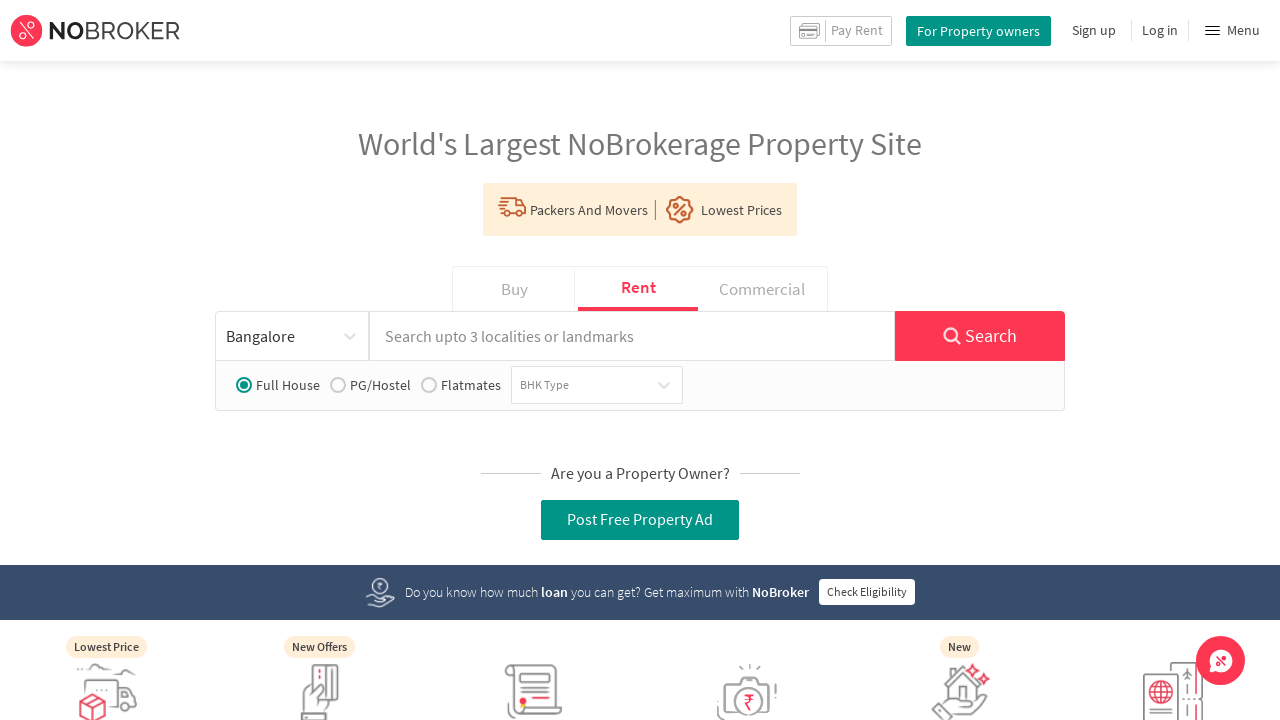

Scrolled vertically down the page by 2000 pixels and horizontally by 100 pixels
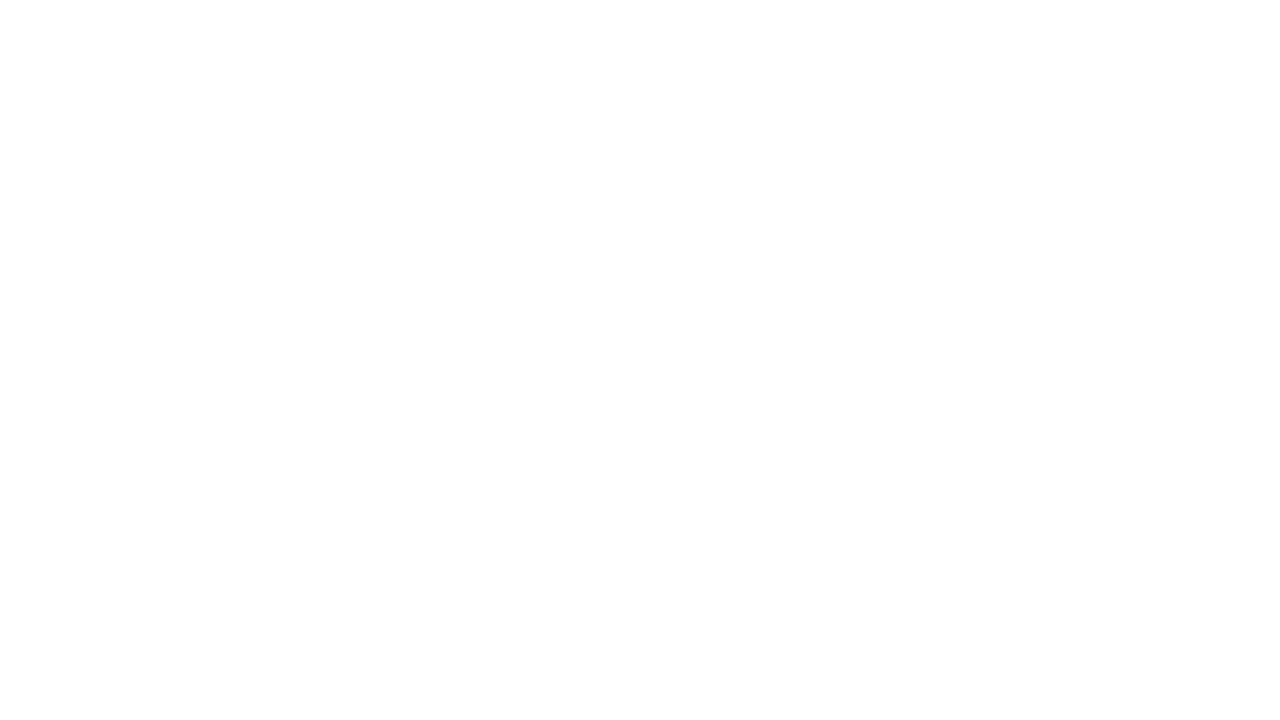

Waited 2000ms for scroll to complete
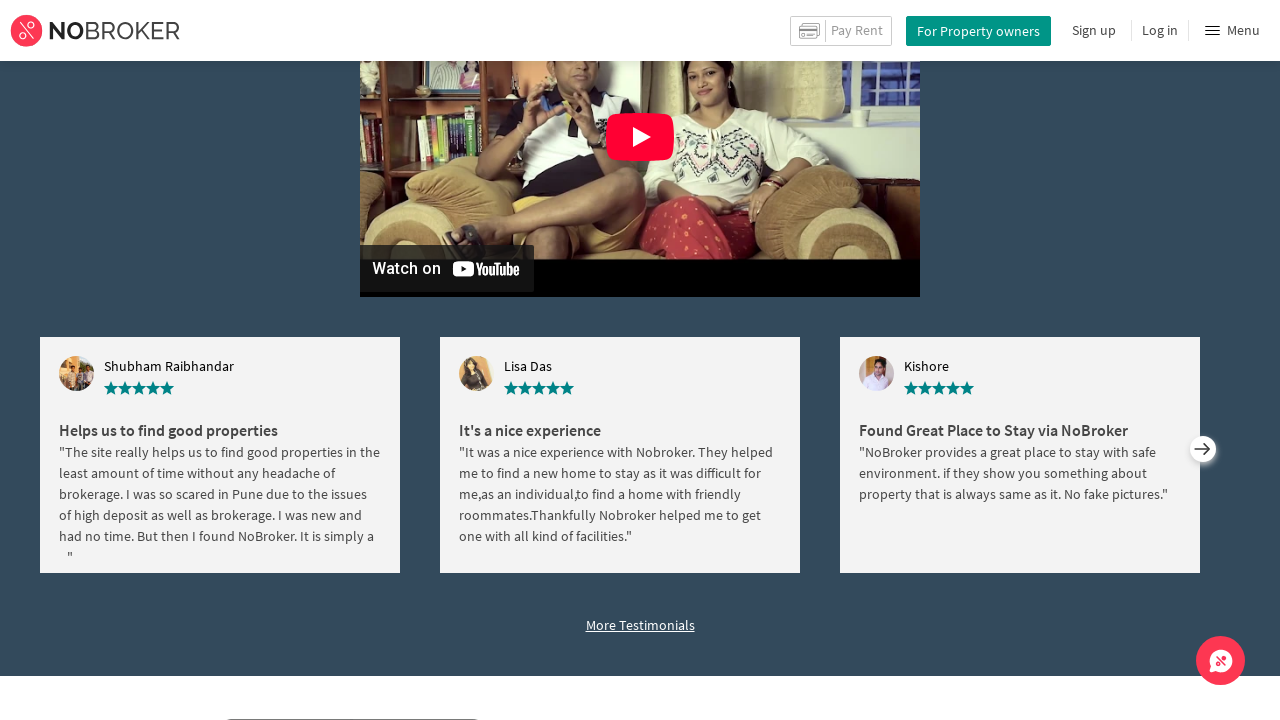

Scrolled horizontally right by 1000 pixels and vertically by 100 pixels
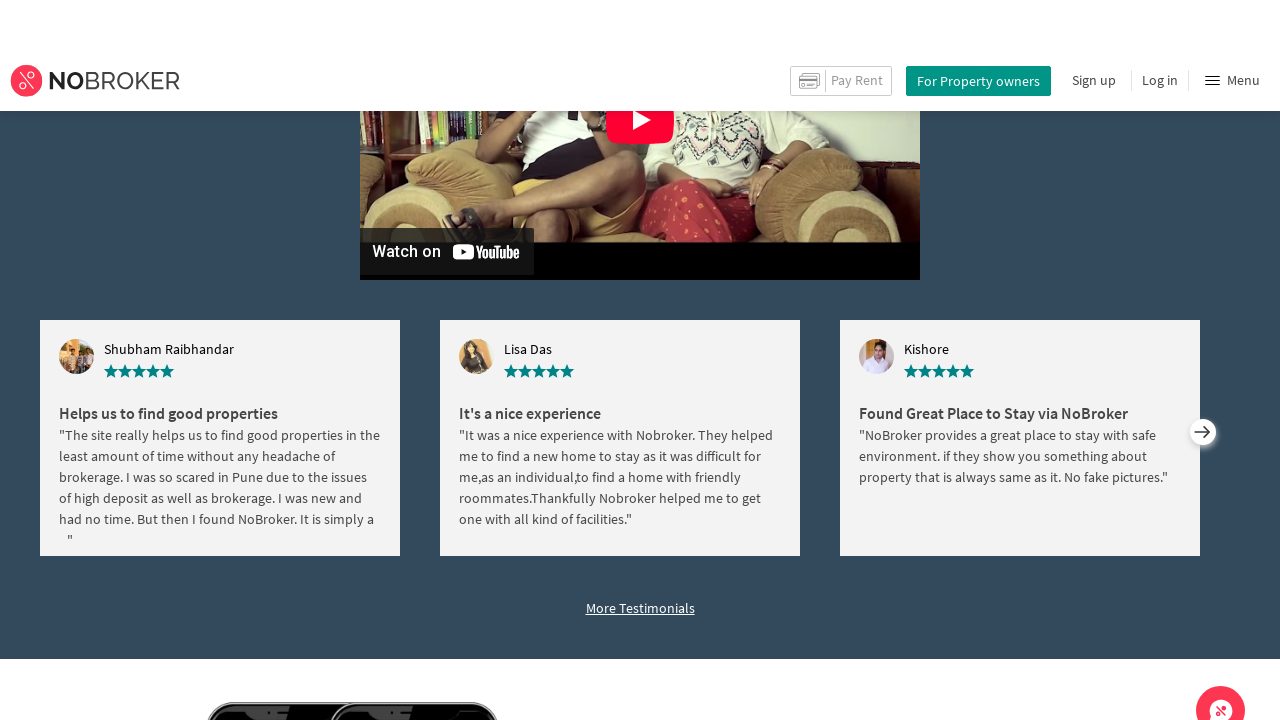

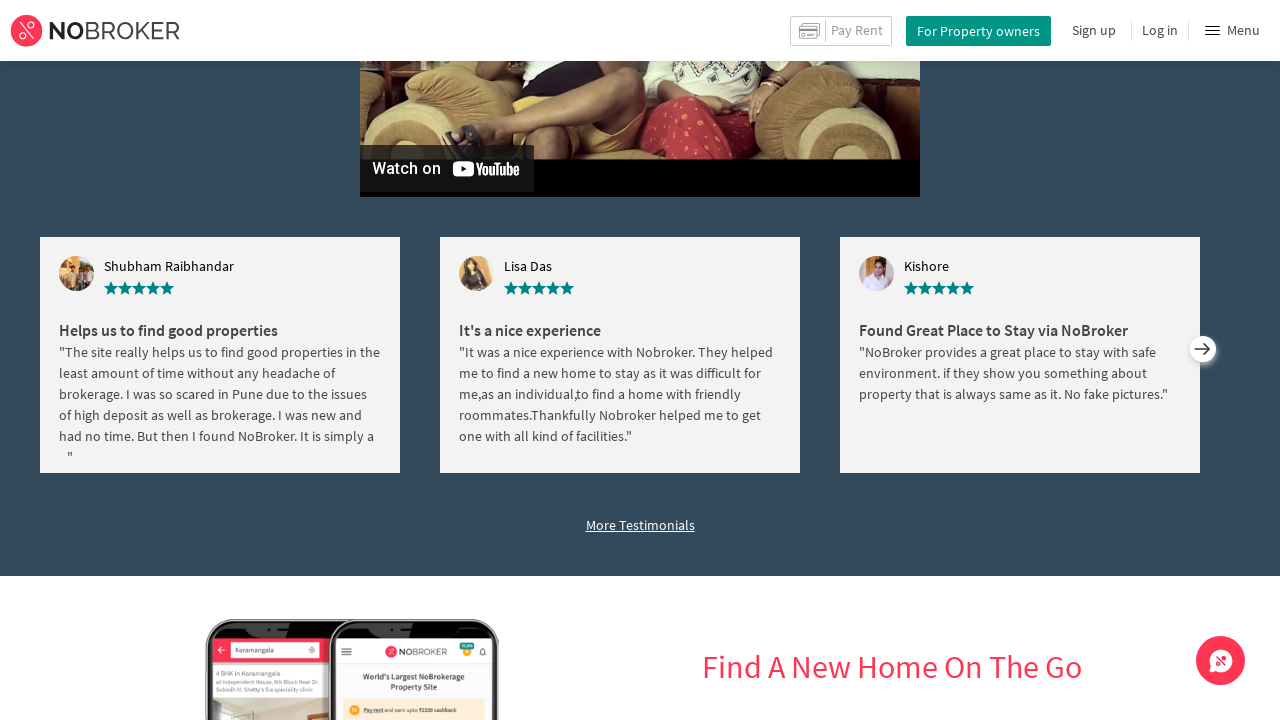